Tests entering a date directly into a date text box by clearing it and typing a date string

Starting URL: https://kristinek.github.io/site/examples/actions

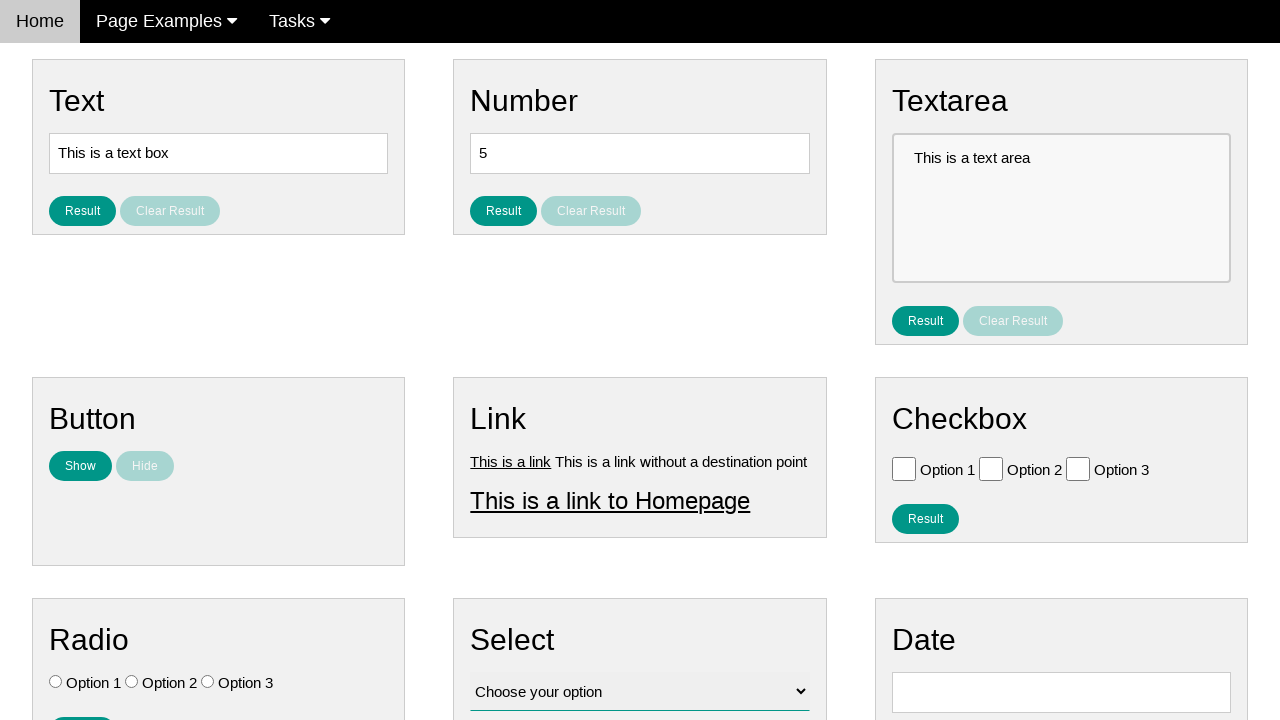

Navigated to actions example page
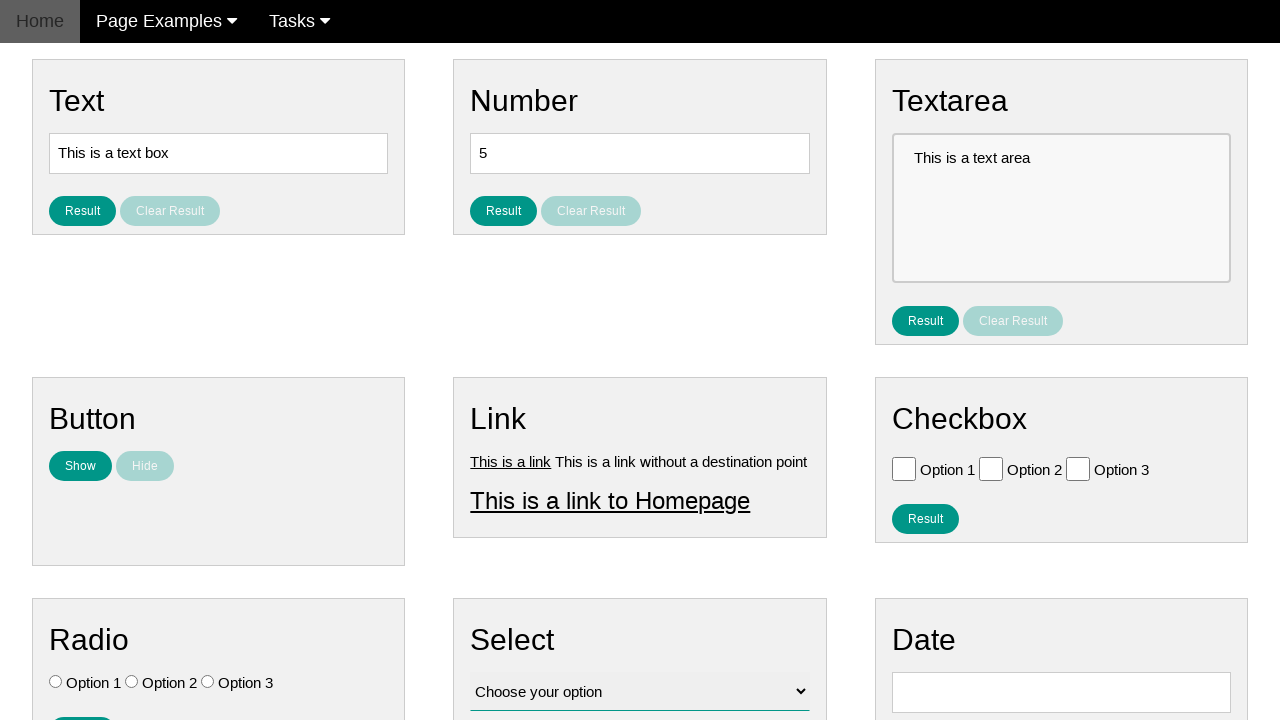

Filled date text box with '12/15/2014' on #vfb-8
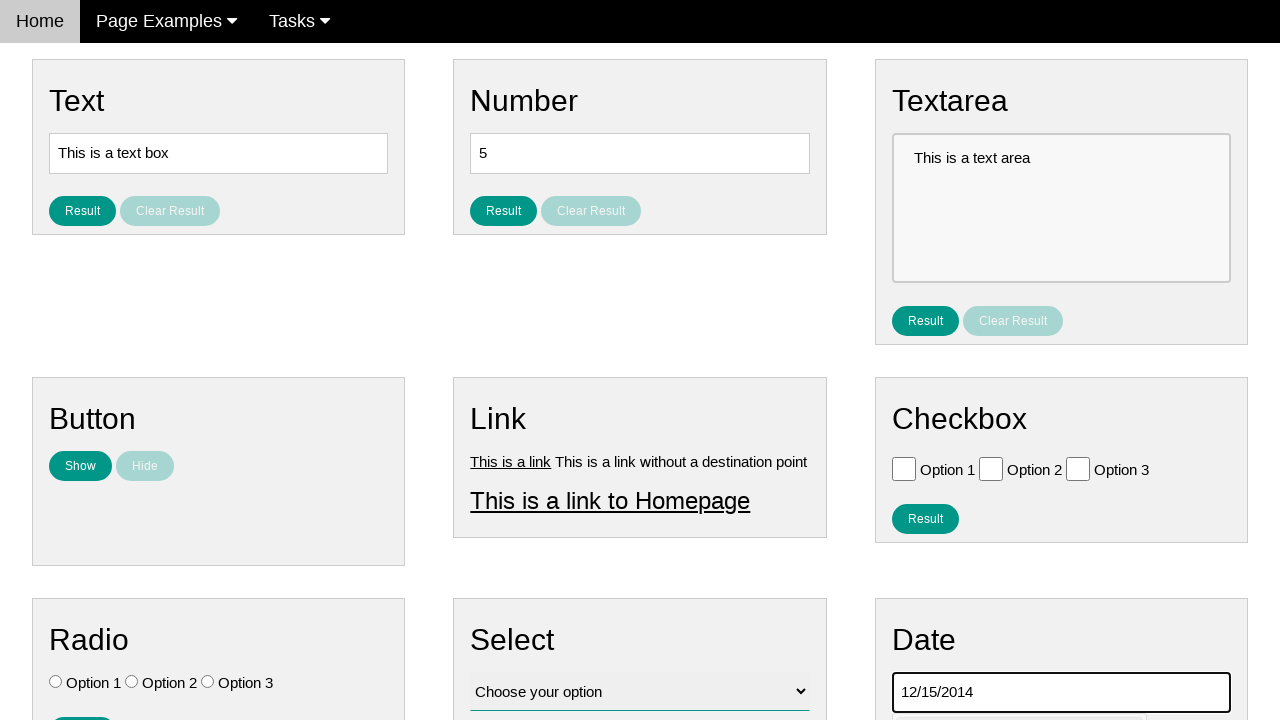

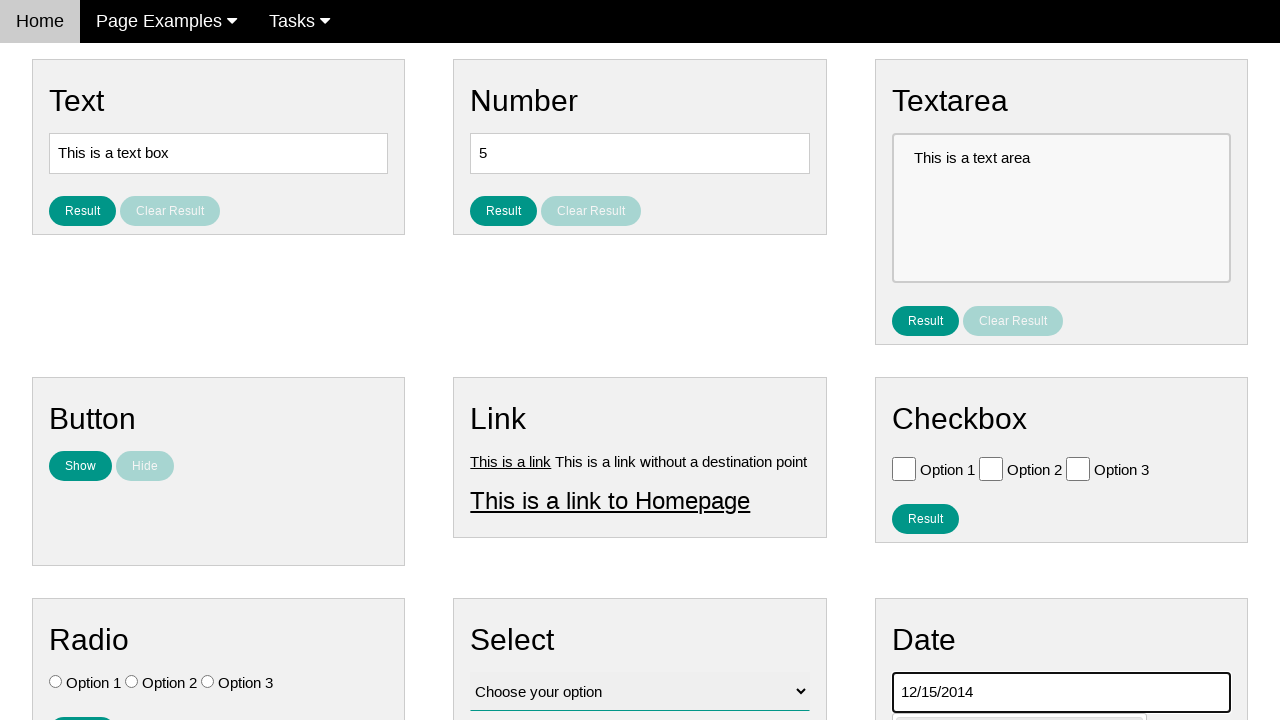